Tests shadow DOM interaction by filling form fields inside shadow roots

Starting URL: https://letcode.in/shadow

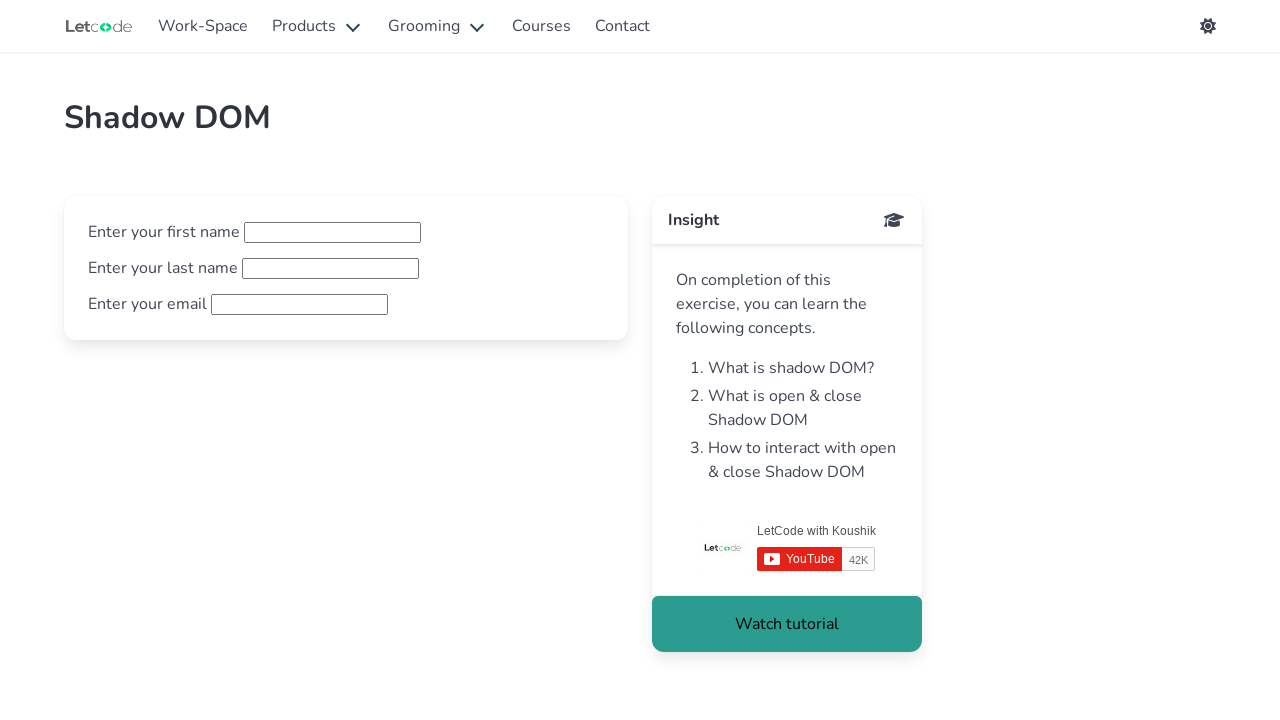

Filled first name field in open shadow DOM with 'sauravsingh' on #open-shadow >> #fname
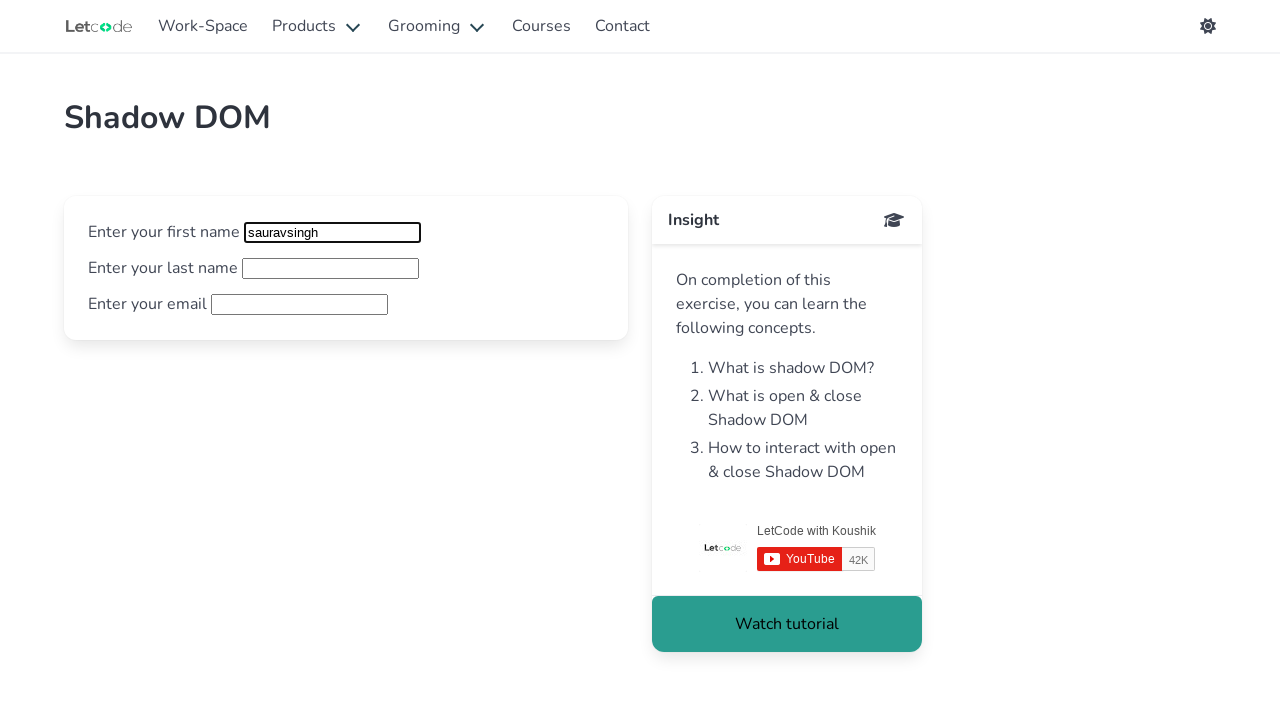

Filled last name field in closed shadow DOM with 'saurav' using JavaScript
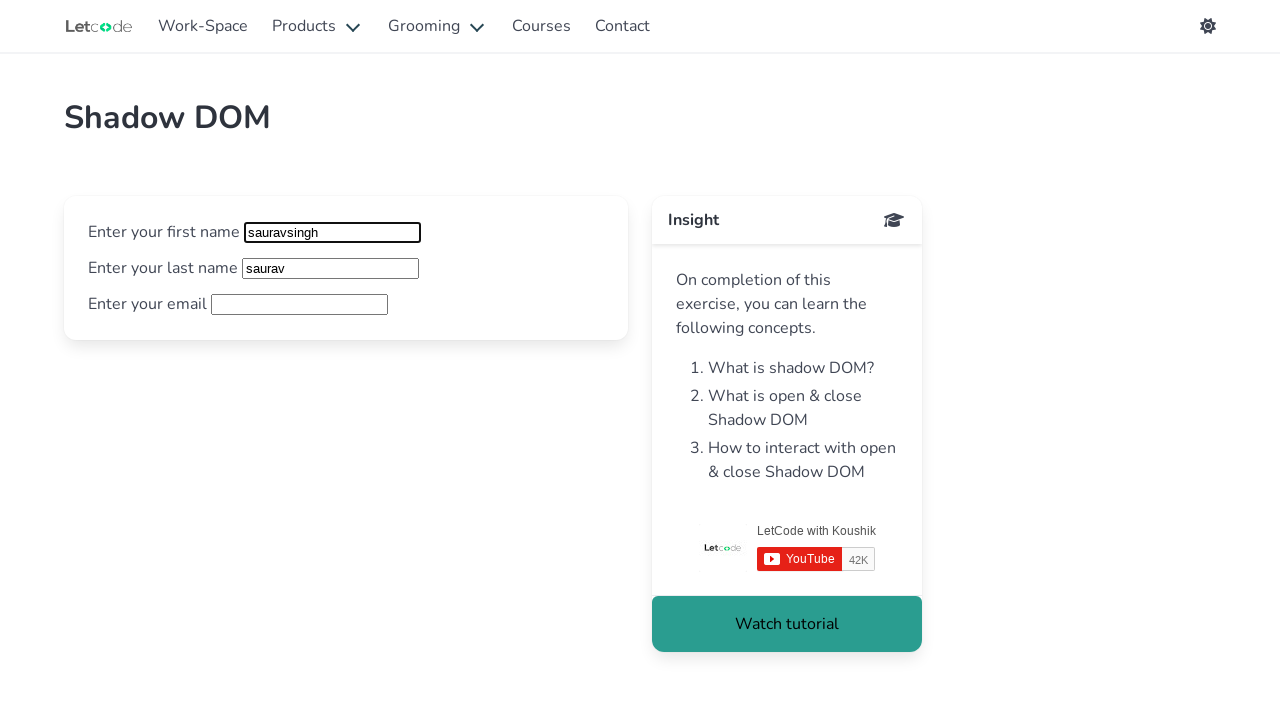

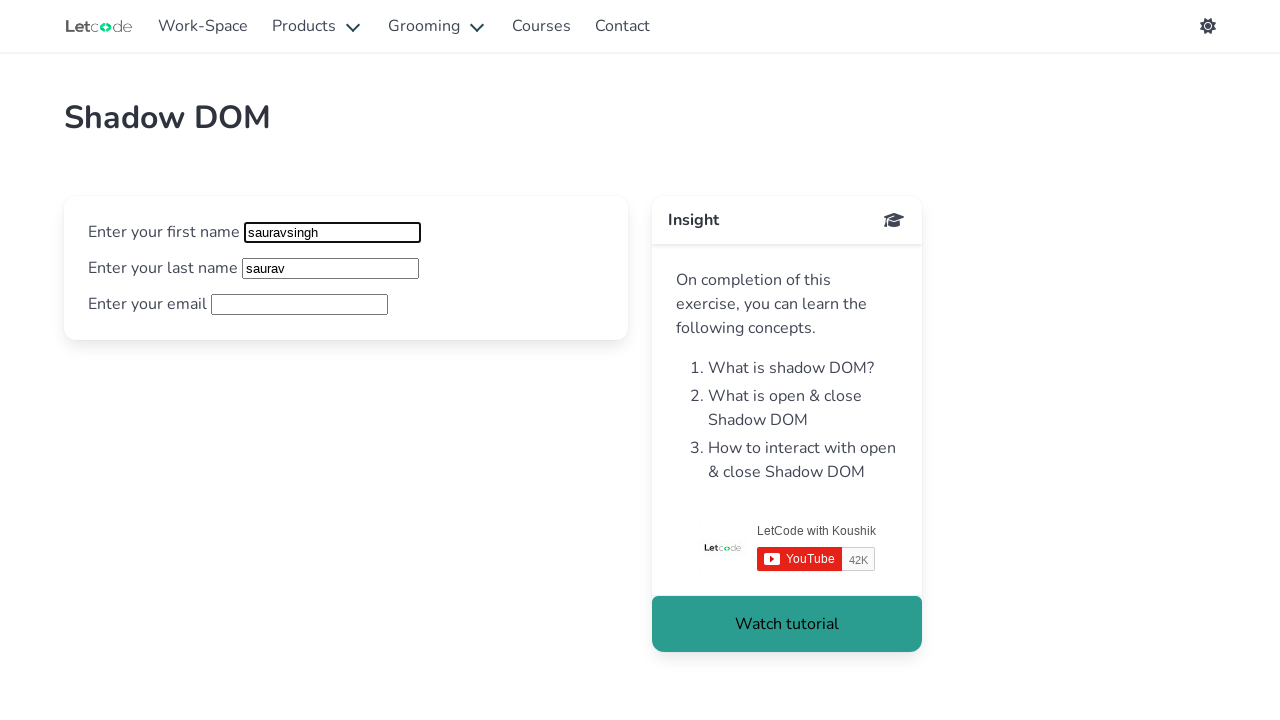